Tests the text box form on DemoQA by filling in a username field and clicking the submit button

Starting URL: https://demoqa.com/text-box

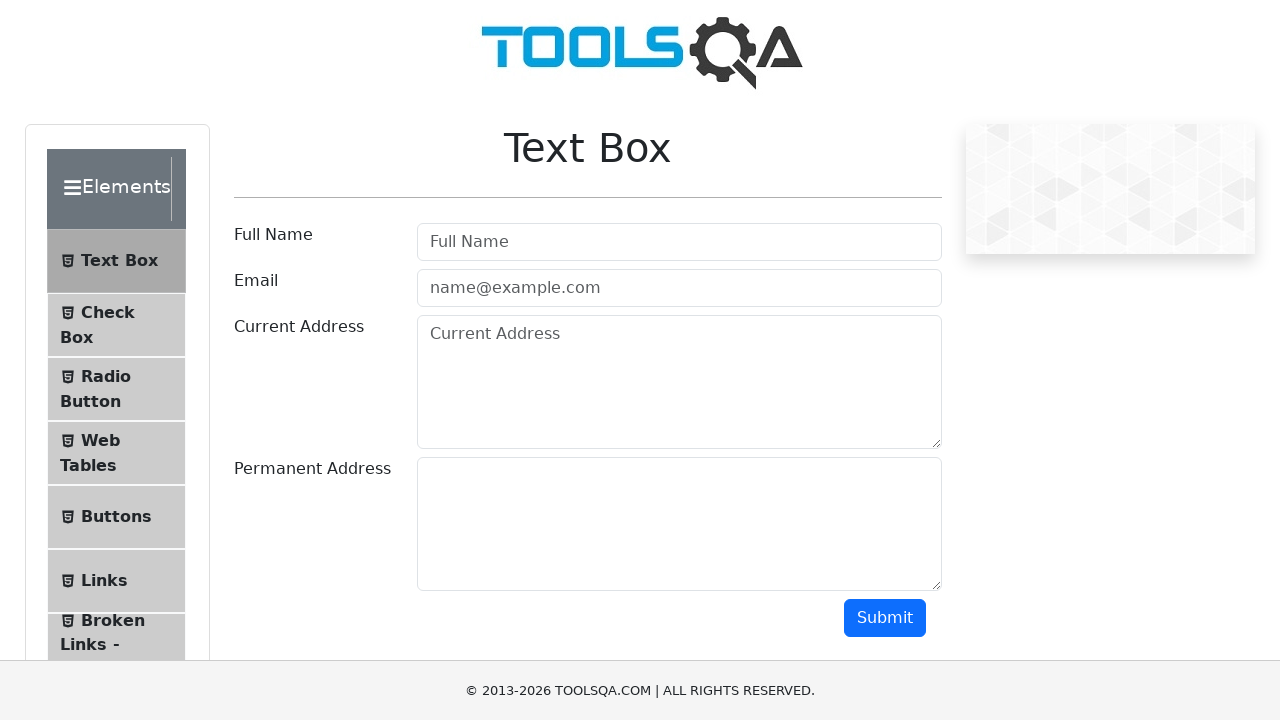

Filled username field with 'Jyoti' on #userName
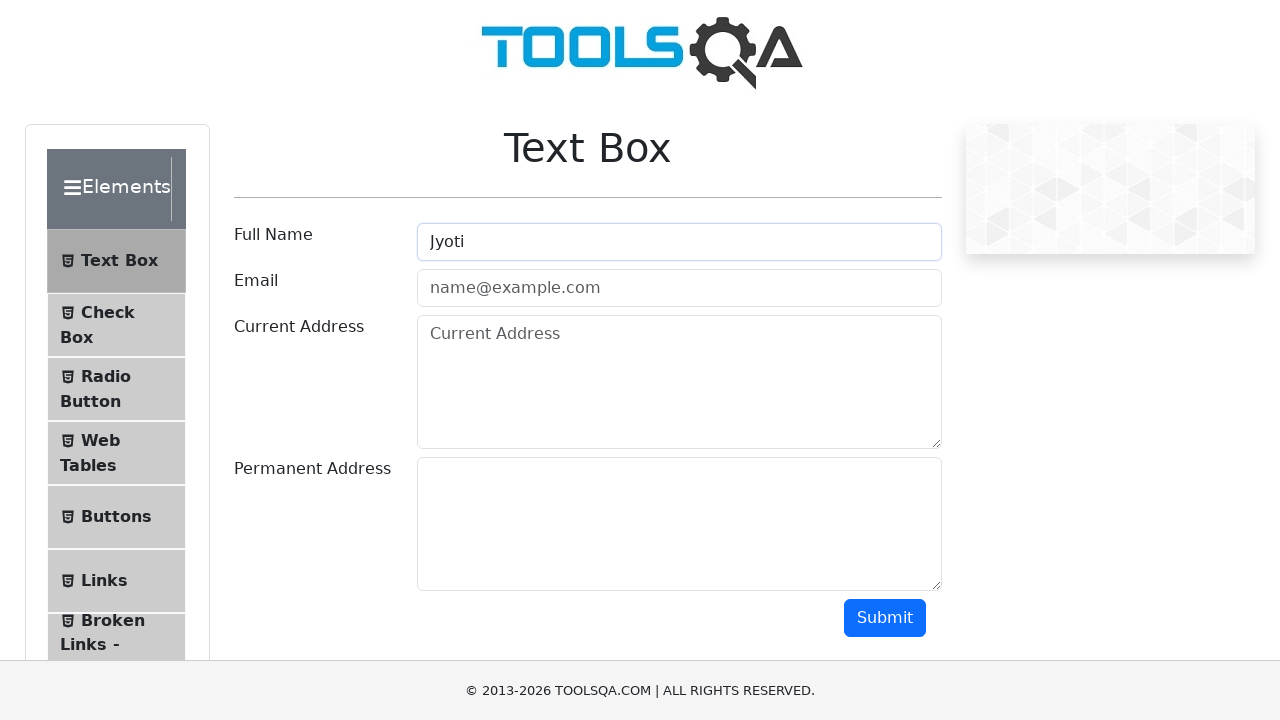

Clicked submit button to submit the form at (885, 618) on button#submit
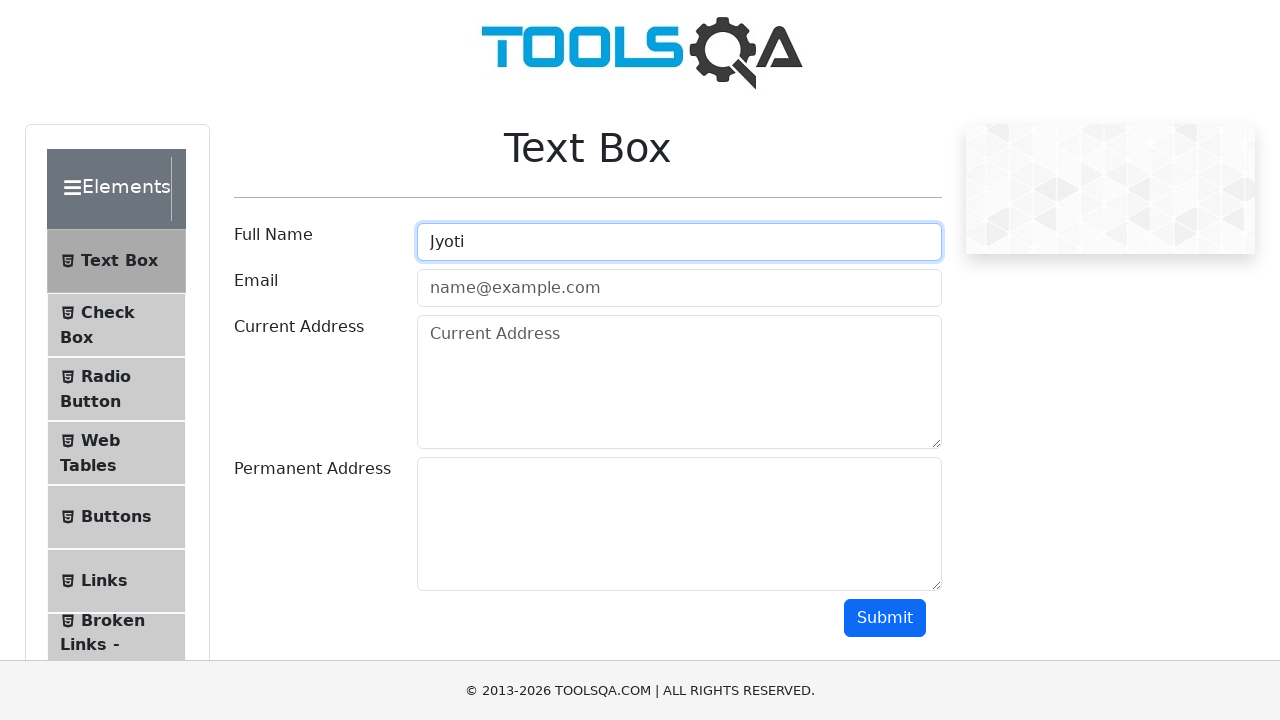

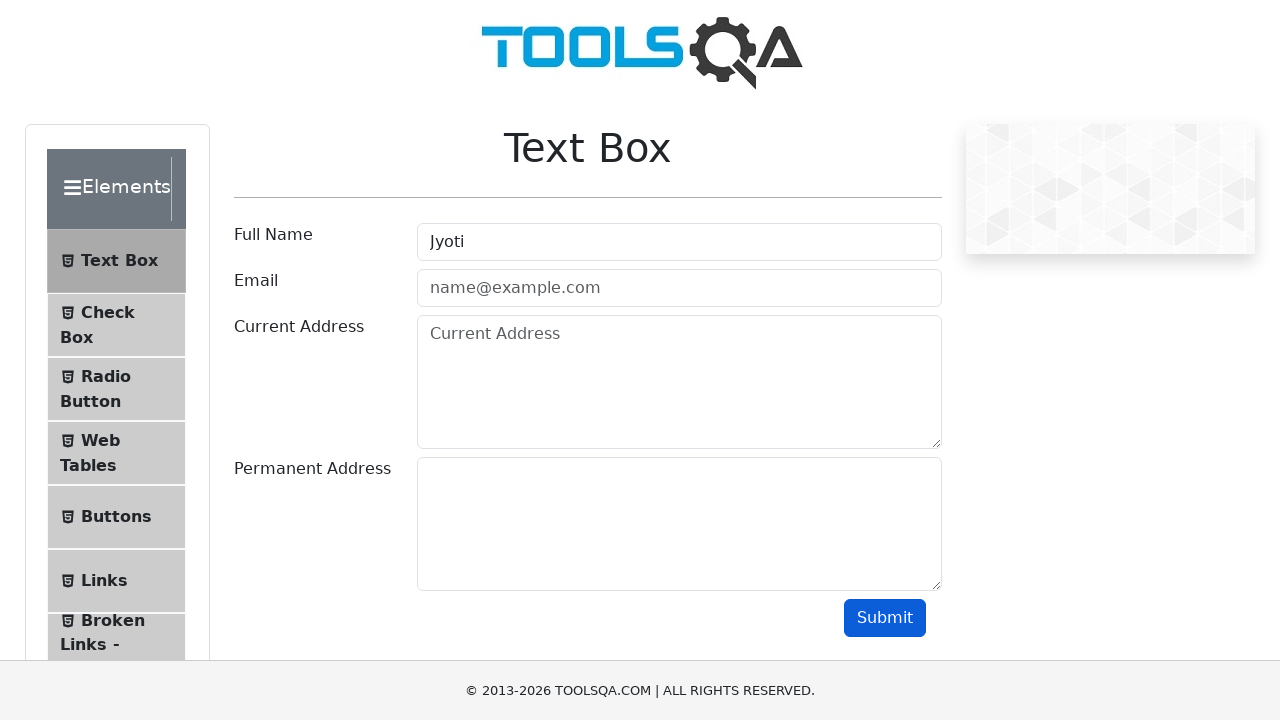